Demonstrates drag and drop functionality by dragging element A and dropping it onto element B

Starting URL: https://crossbrowsertesting.github.io/drag-and-drop

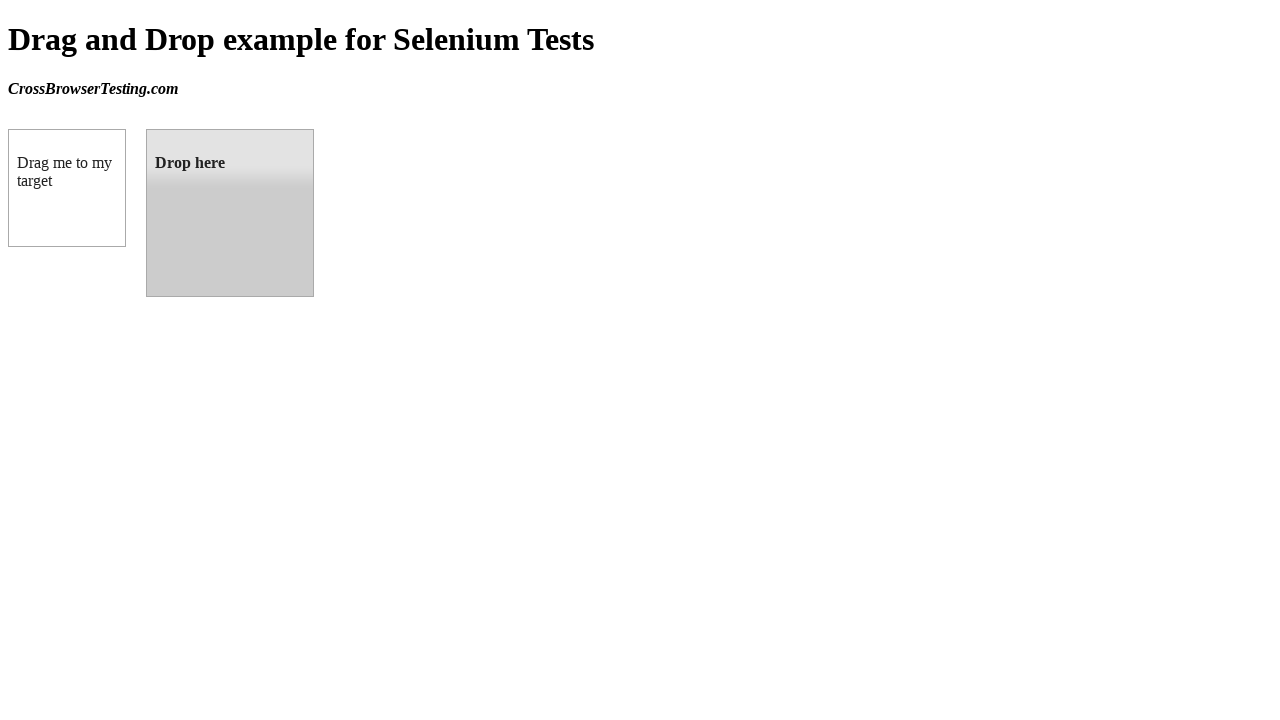

Navigated to drag and drop test page
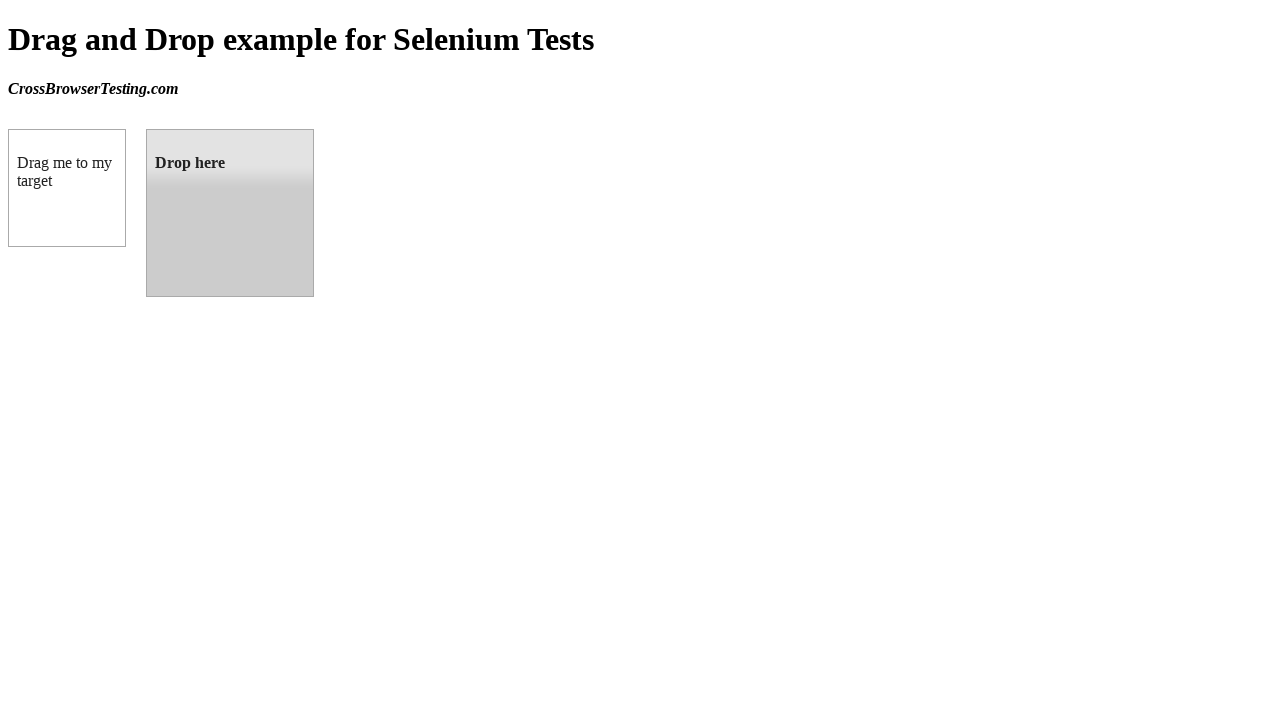

Located draggable element A
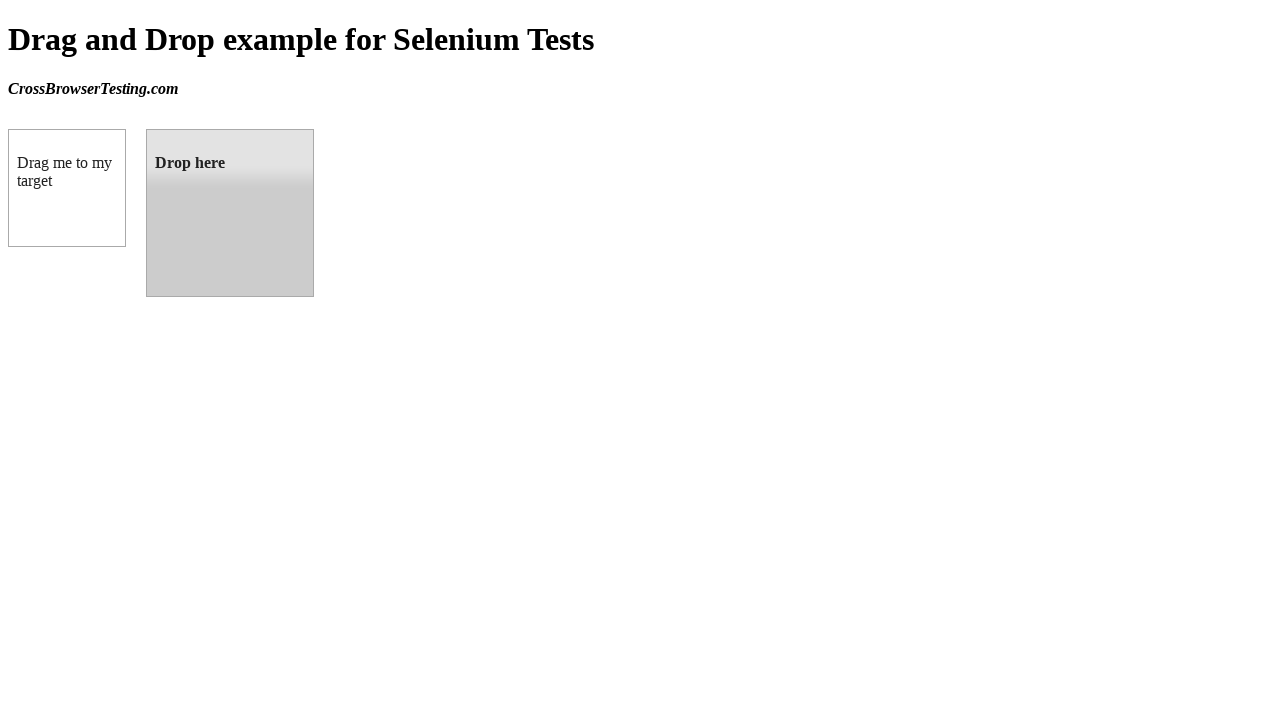

Located droppable element B
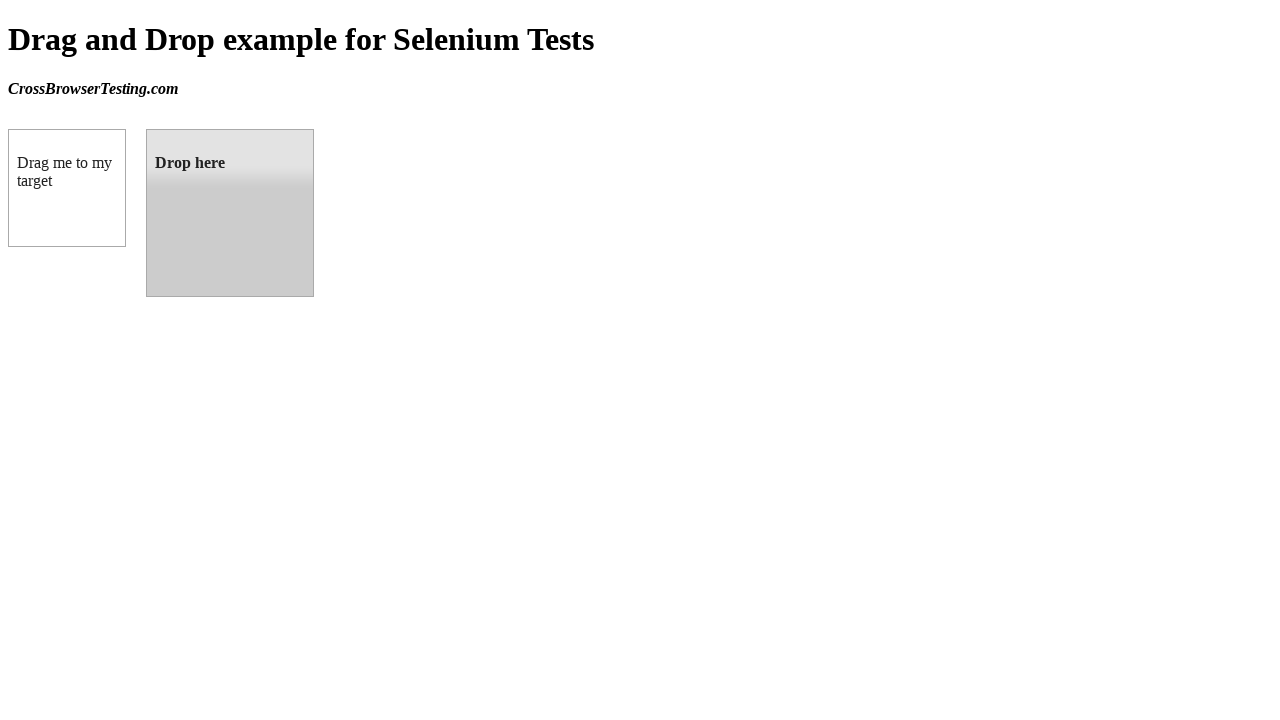

Dragged element A and dropped it onto element B at (230, 213)
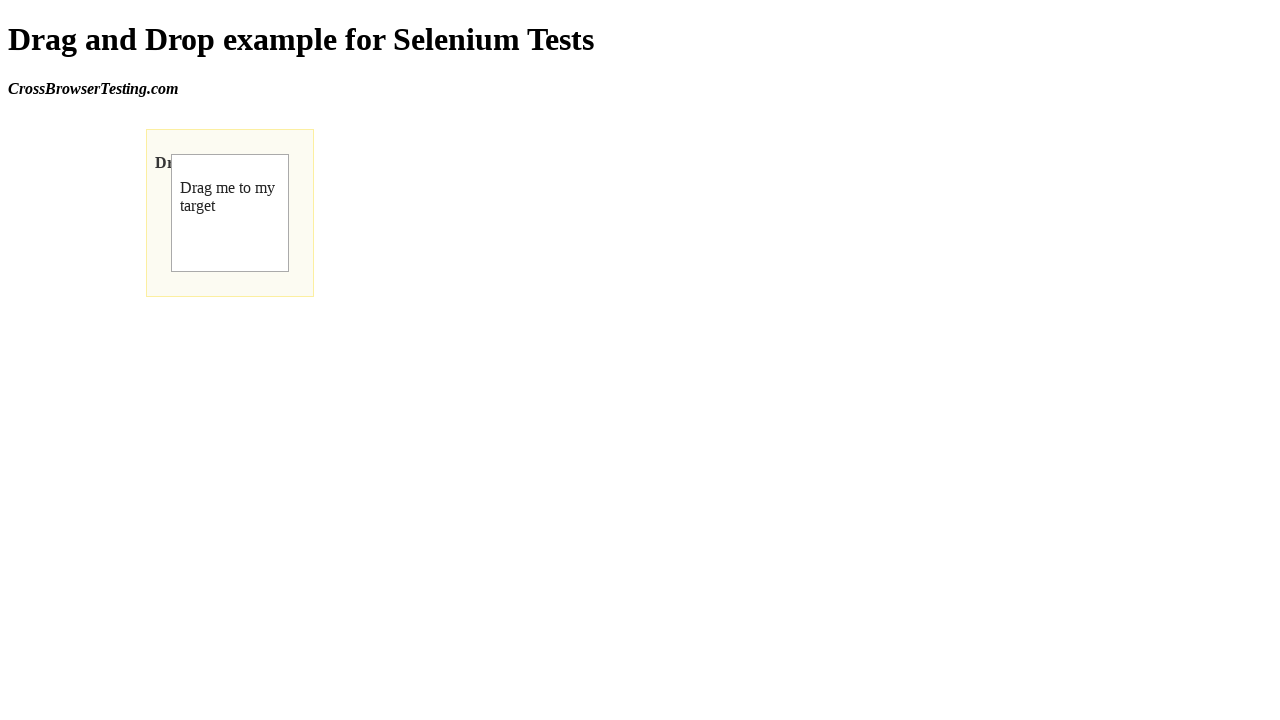

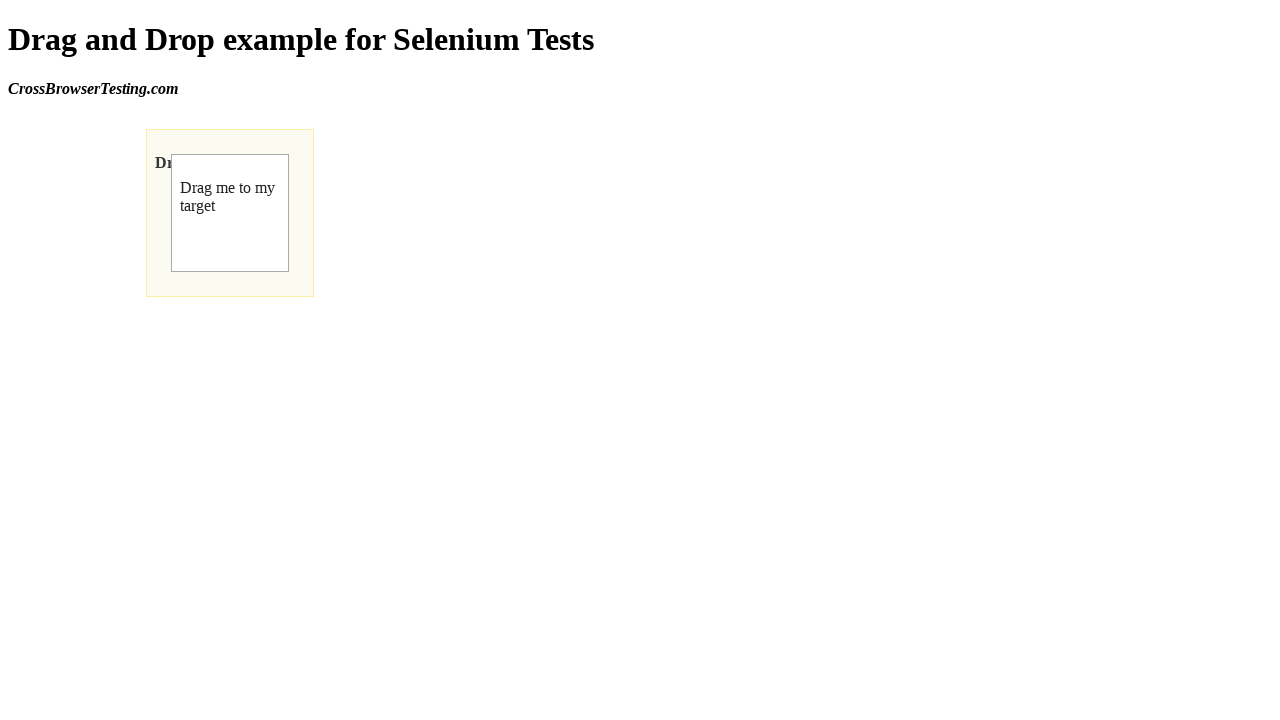